Tests that clicking the Add Element button adds a new element to the page

Starting URL: http://the-internet.herokuapp.com/add_remove_elements/

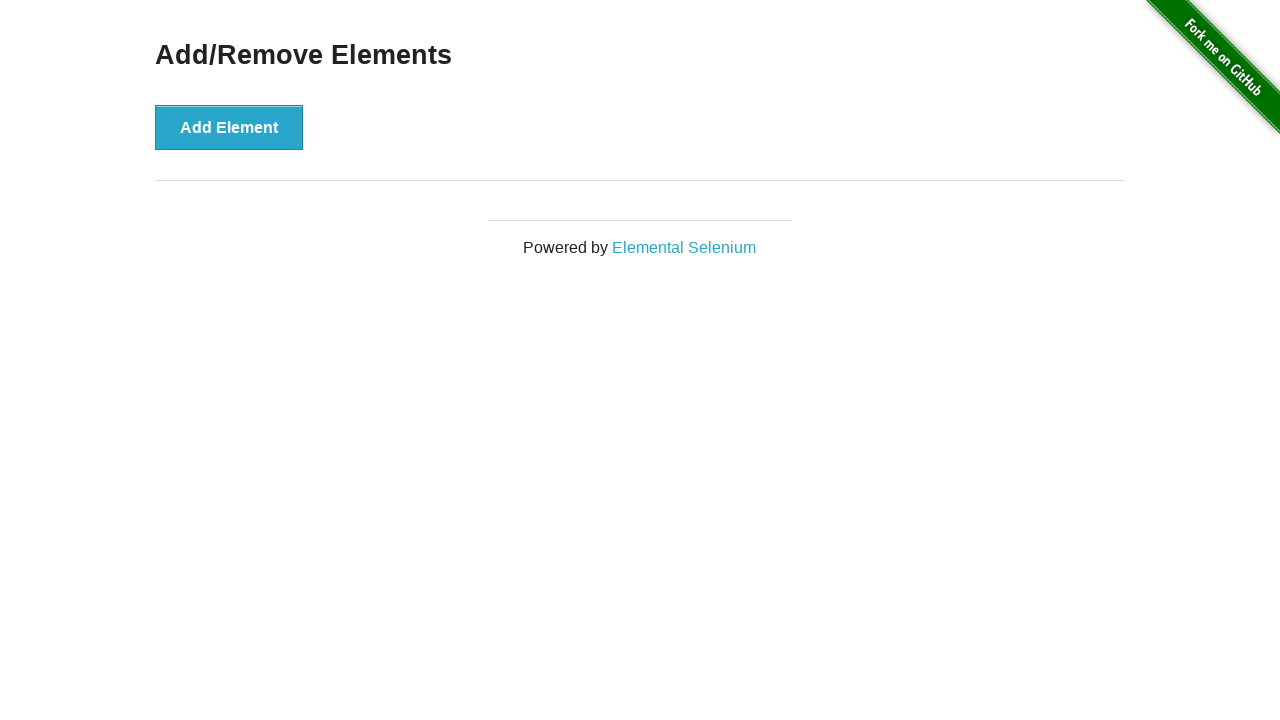

Clicked the Add Element button at (229, 127) on button:has-text('Add Element')
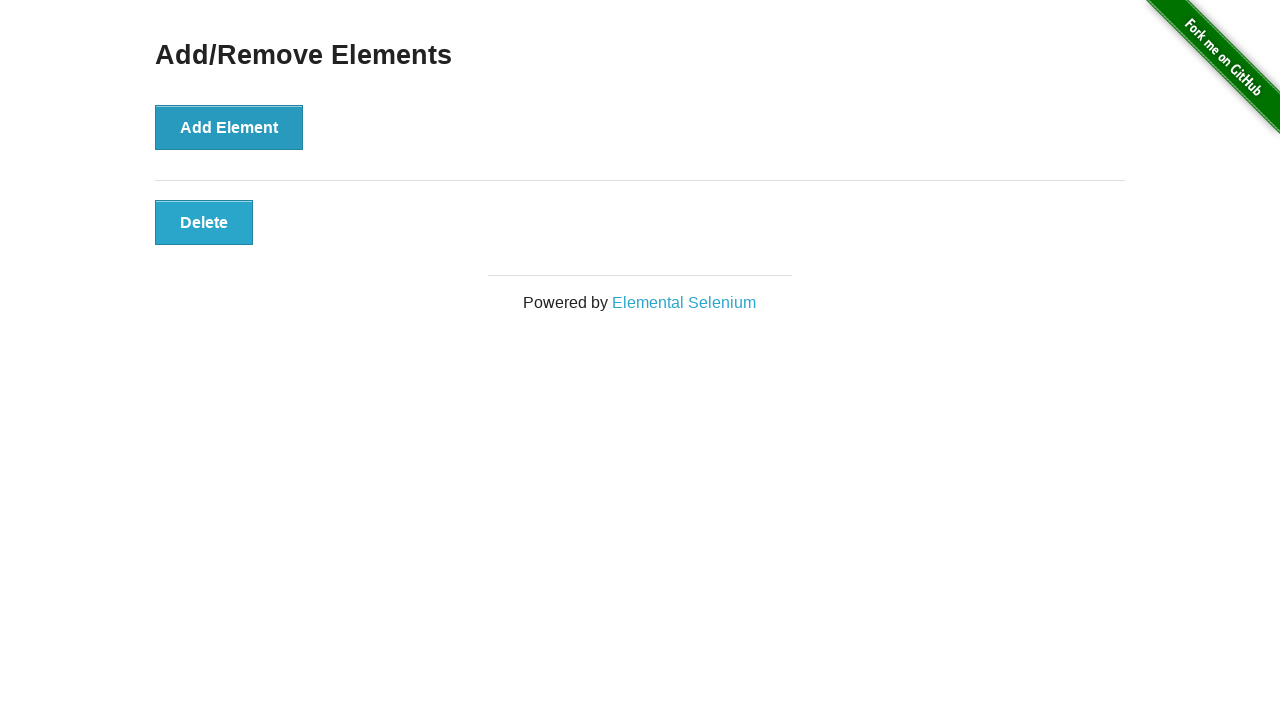

Verified that a new element was added to the page
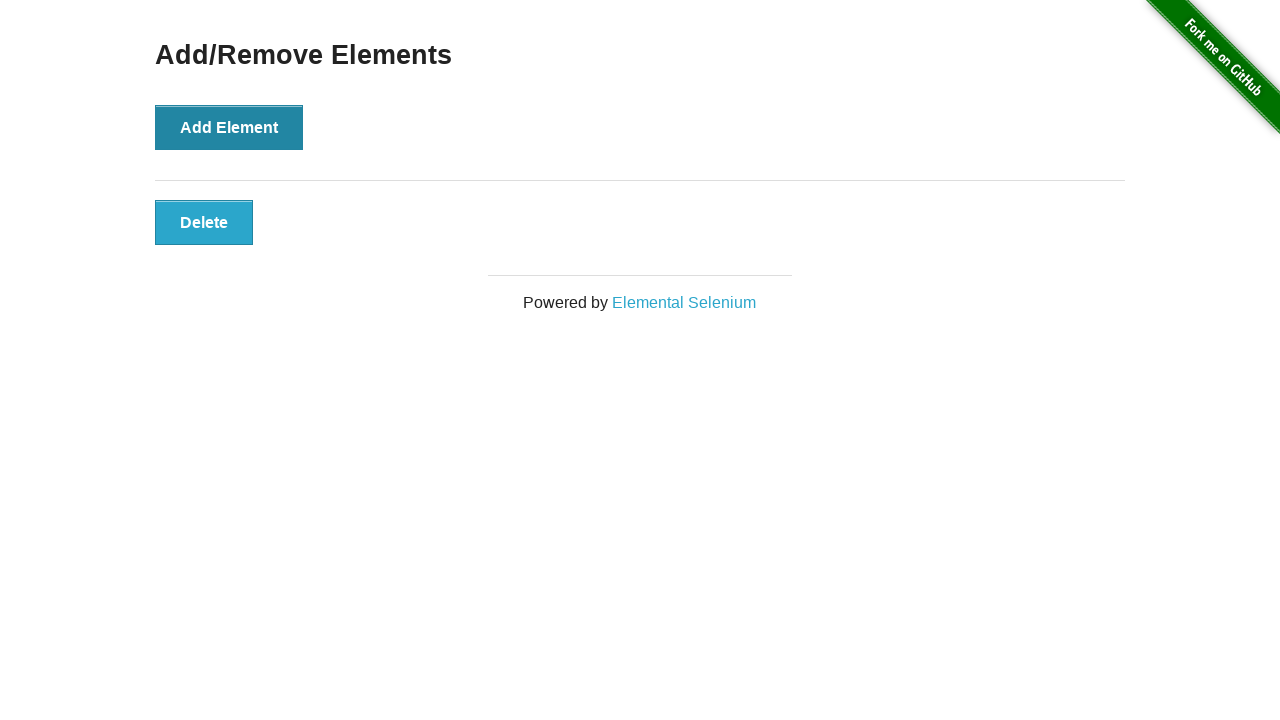

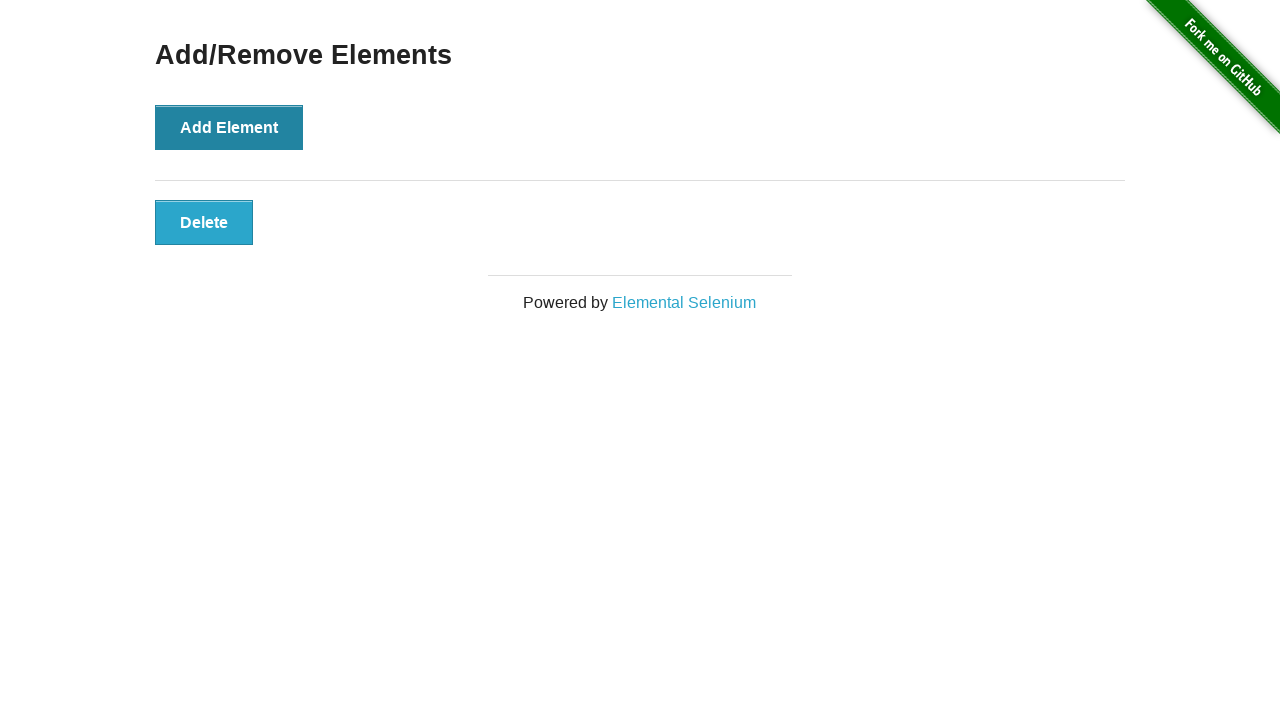